Tests scrolling functionality by scrolling to the newsletter section and then clicking the Login link

Starting URL: https://automationpratice.com.br/

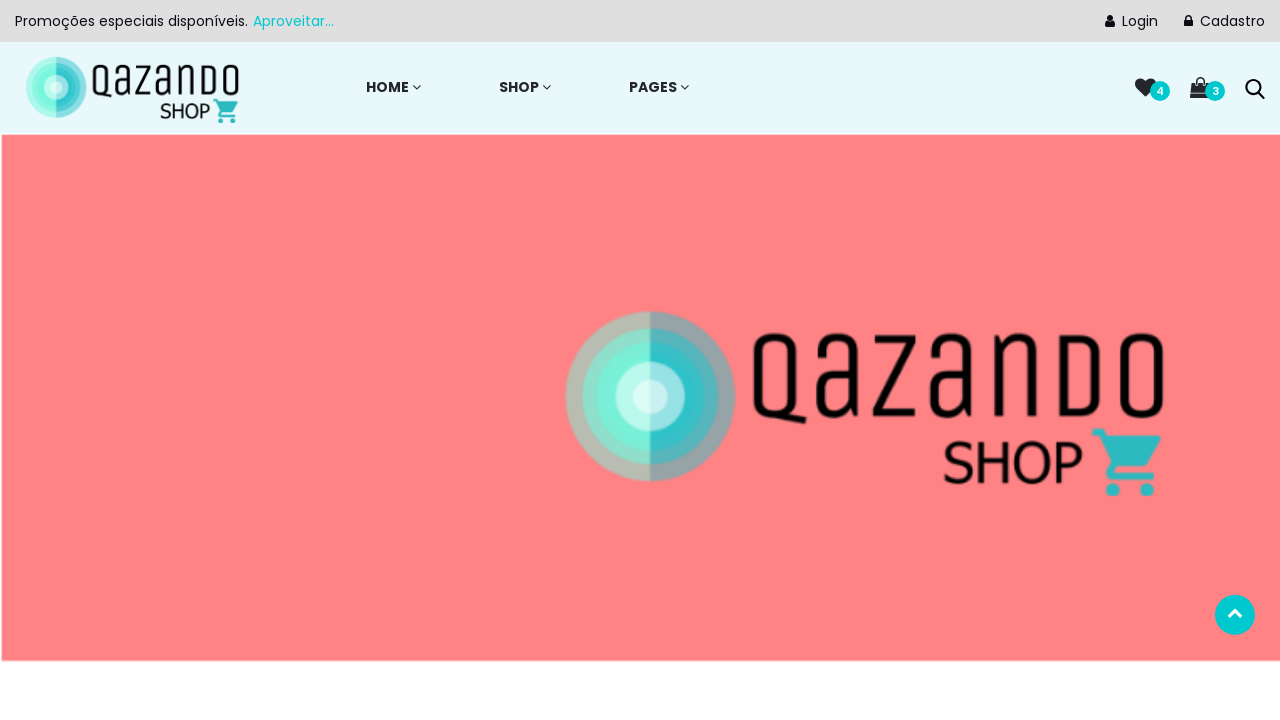

Located NEWSLETTER text element on page
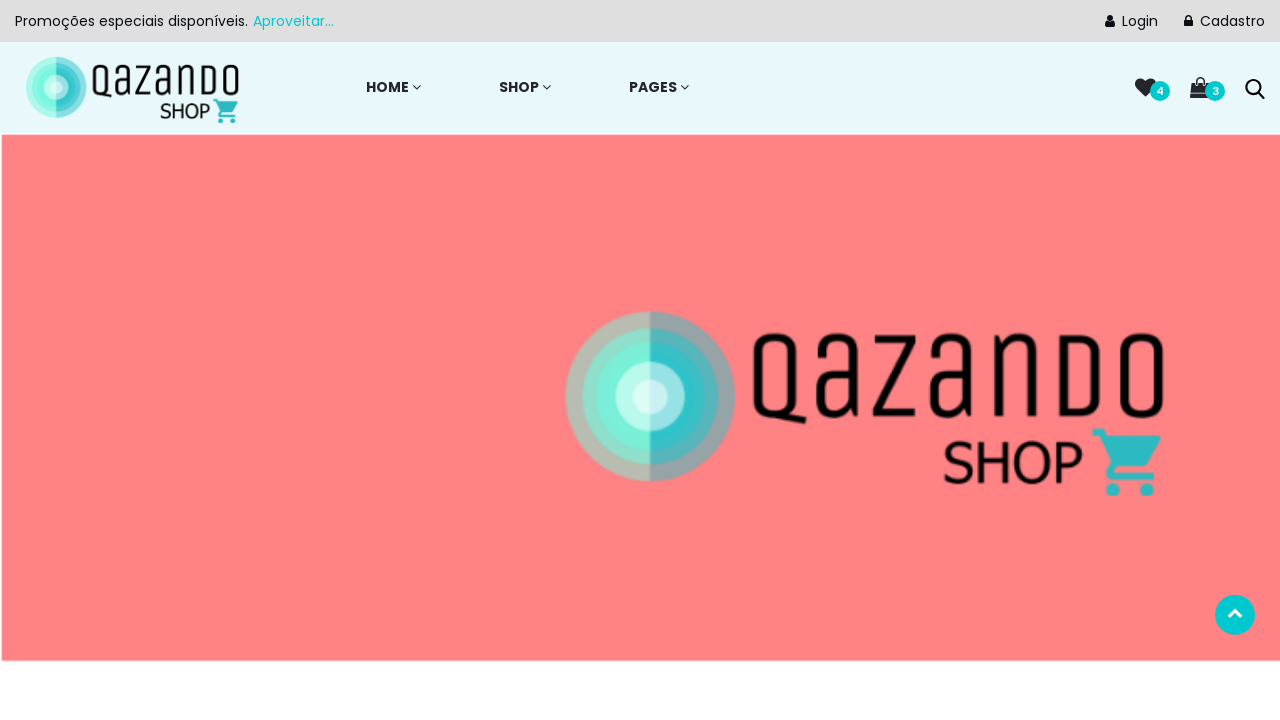

Scrolled to NEWSLETTER section
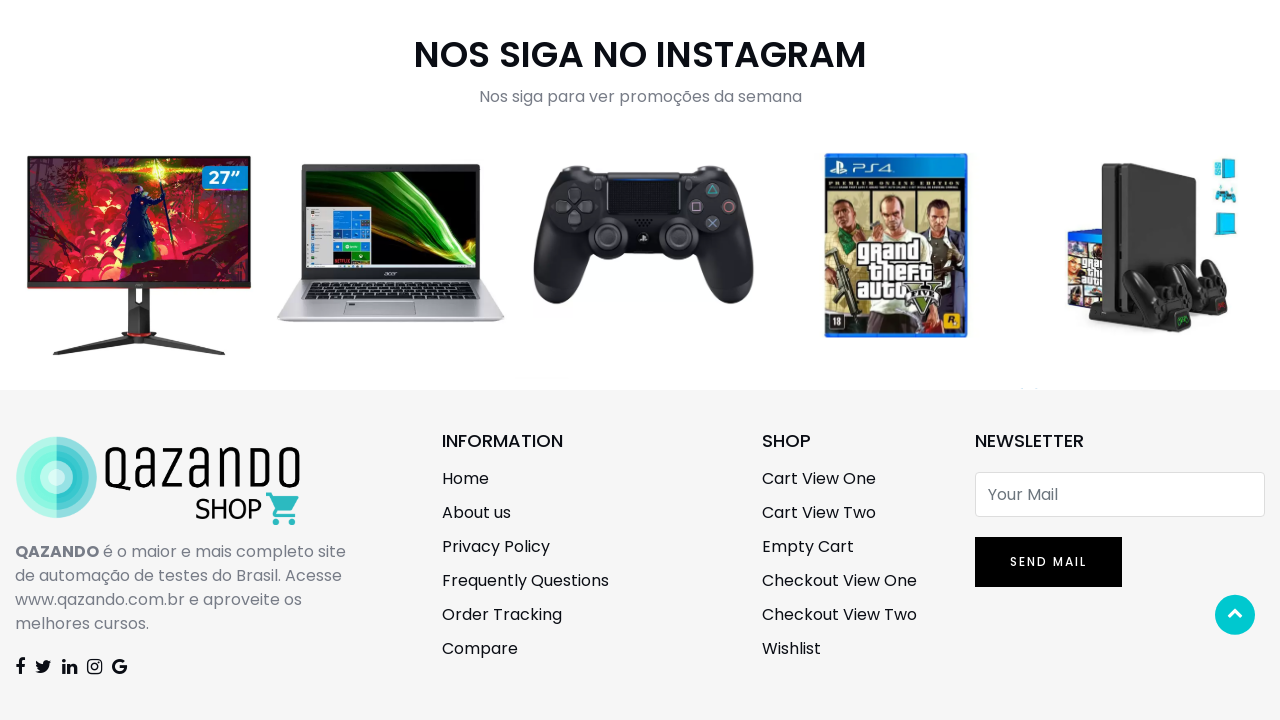

Clicked Login link at (1112, 21) on internal:role=link[name=" Login"i]
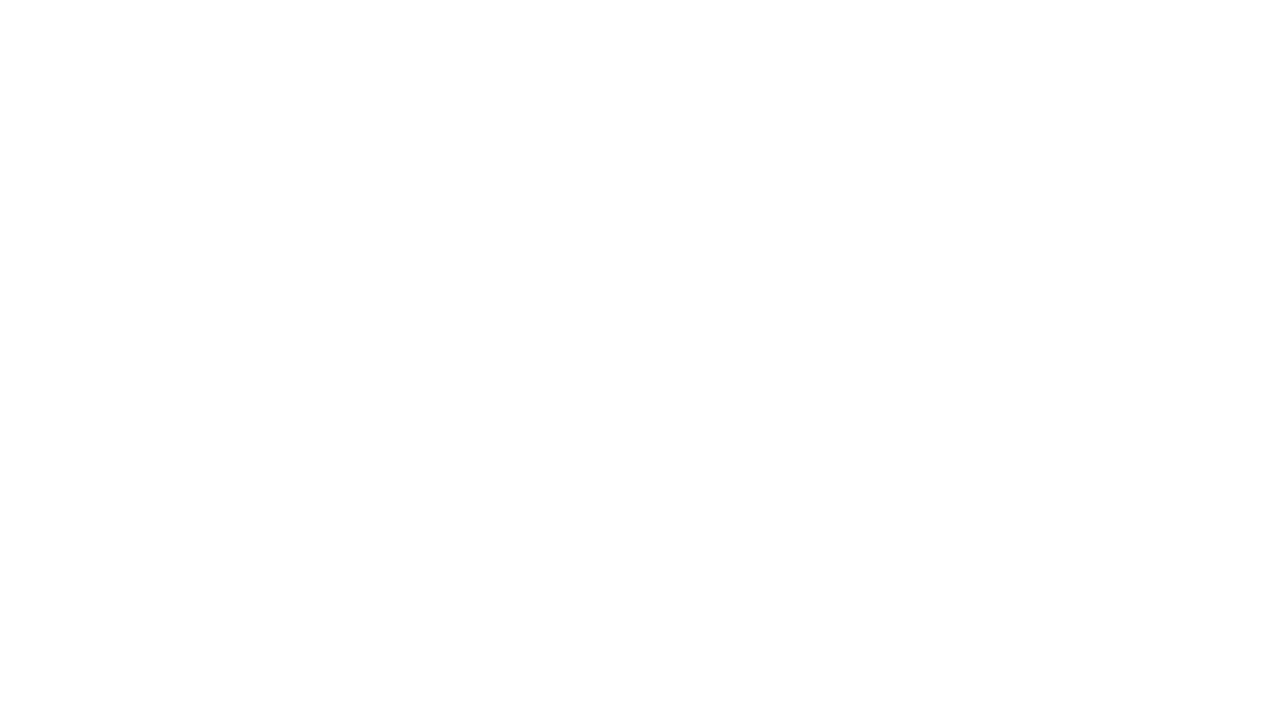

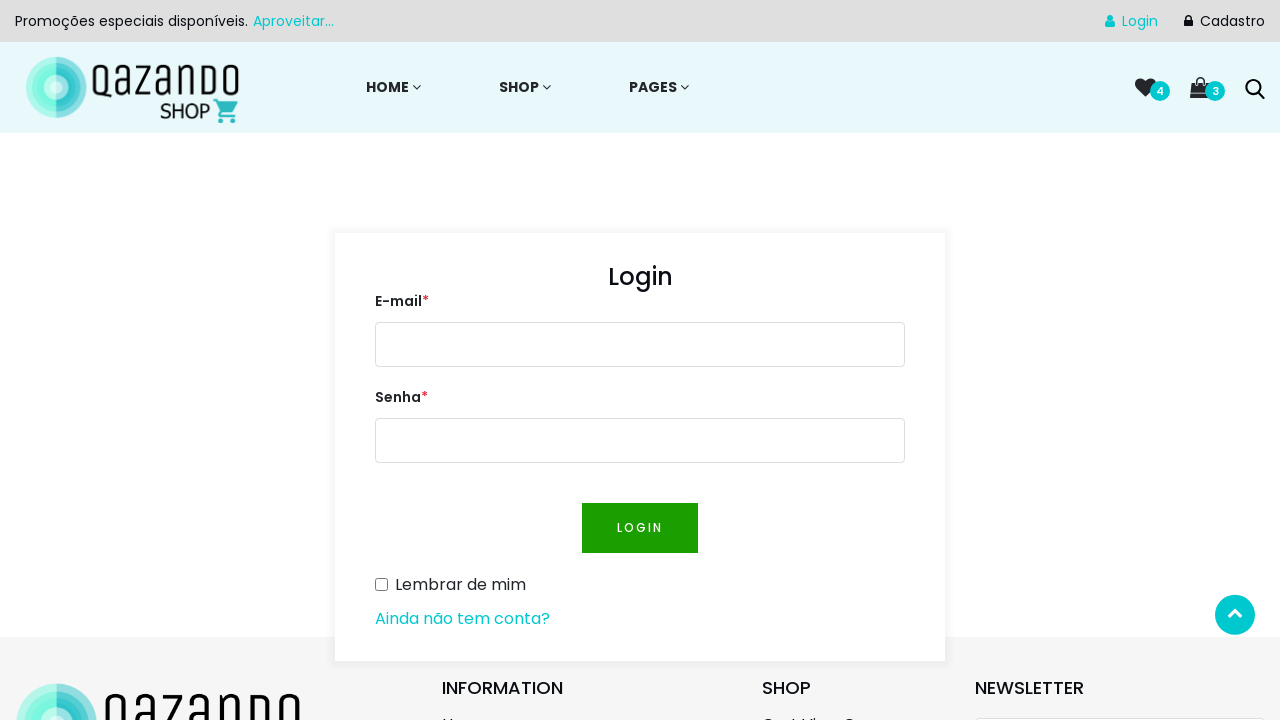